Tests various alert interactions including accepting, dismissing, and entering text in alerts

Starting URL: https://leafground.com/alert.xhtml

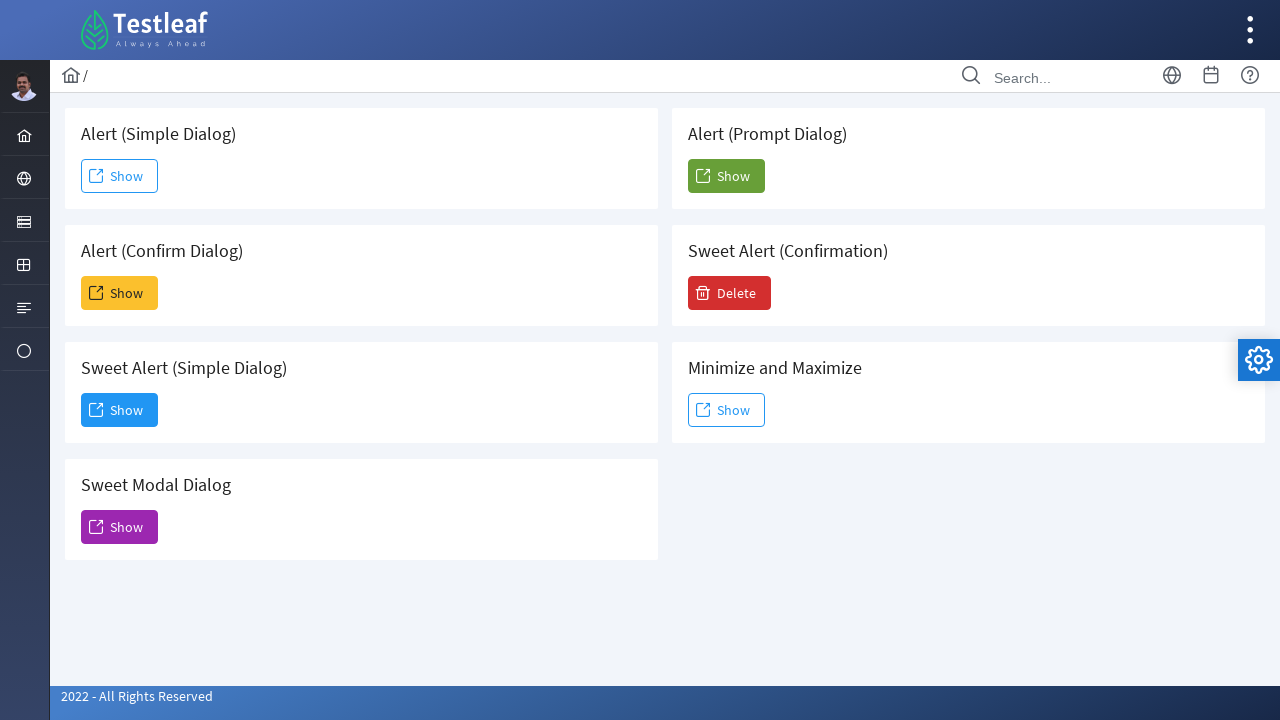

Clicked simple alert button and accepted the alert at (120, 176) on #j_idt88\:j_idt91
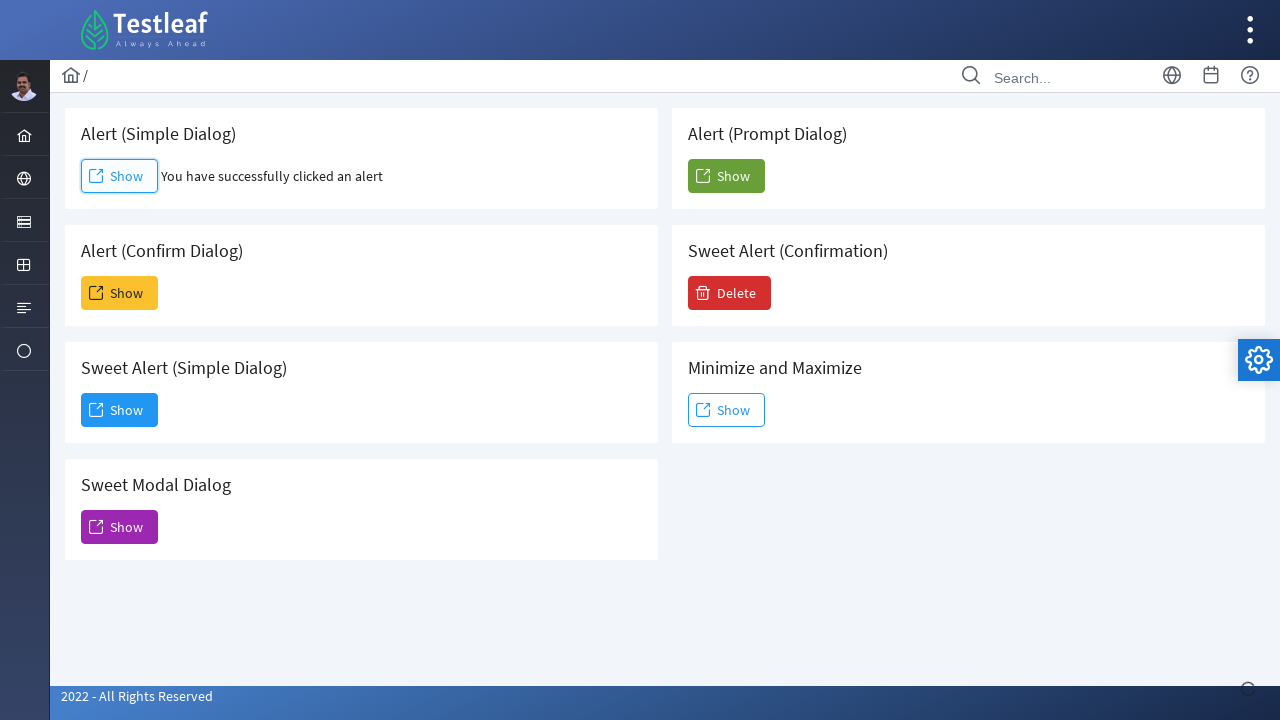

Clicked confirm alert button and dismissed the dialog at (120, 293) on #j_idt88\:j_idt93
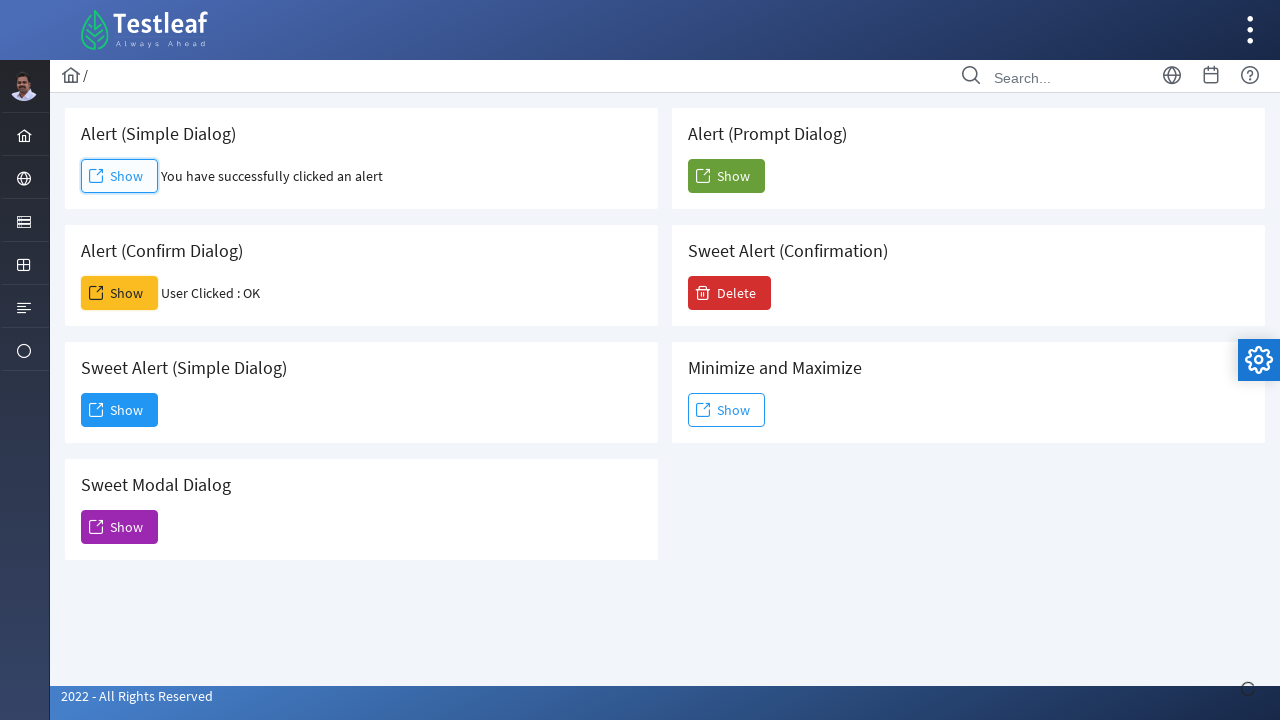

Clicked prompt alert button and entered 'HCL' text at (726, 176) on #j_idt88\:j_idt104
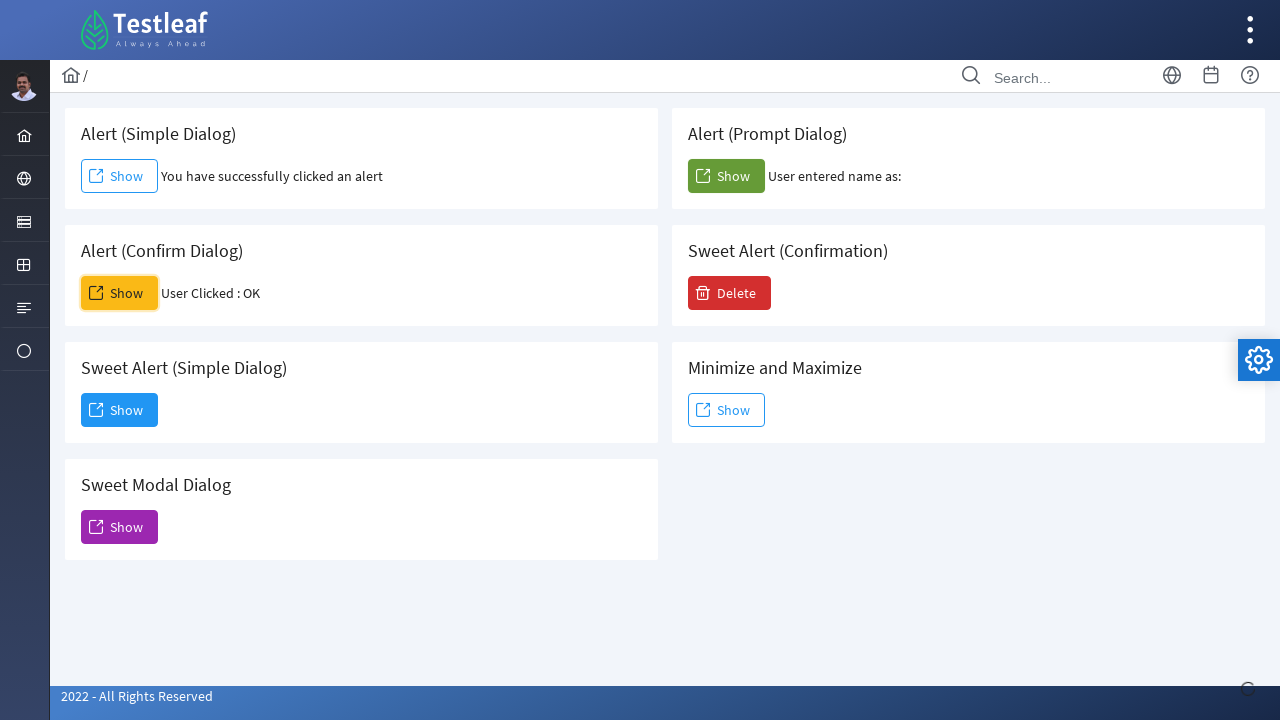

Clicked alert button 1 at (120, 410) on #j_idt88\:j_idt95
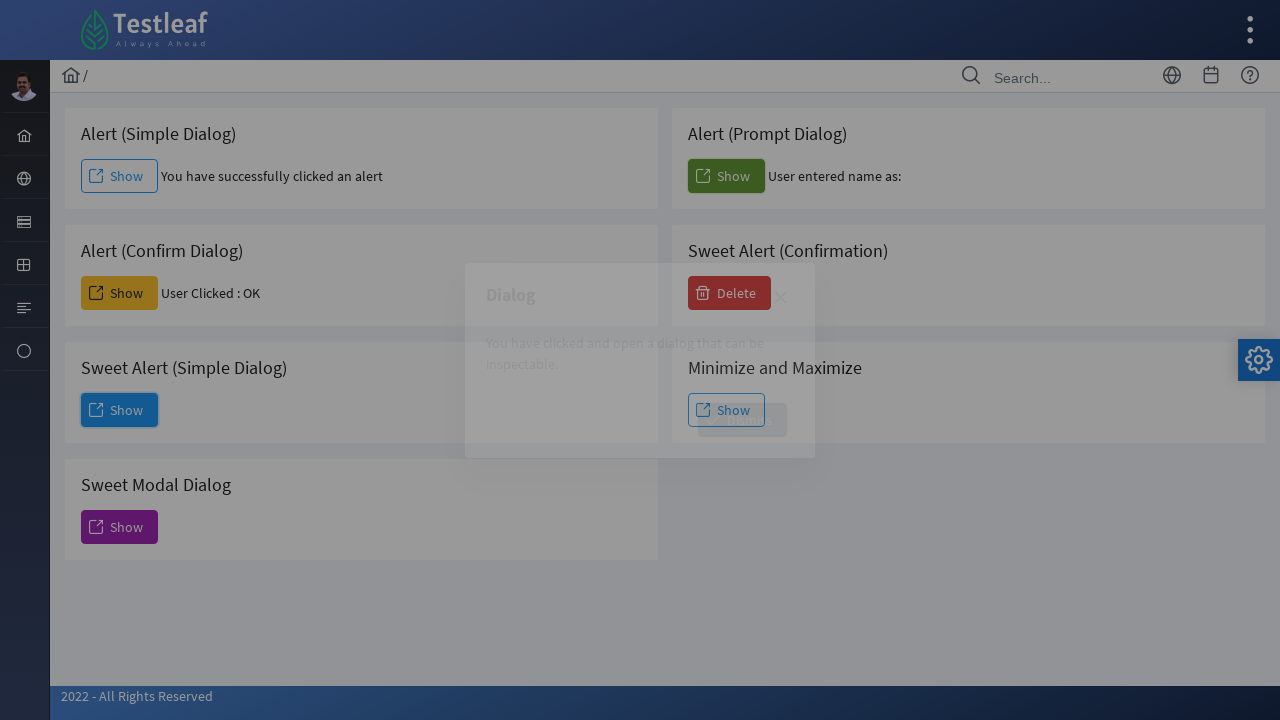

Clicked alert button 2 at (742, 420) on #j_idt88\:j_idt98
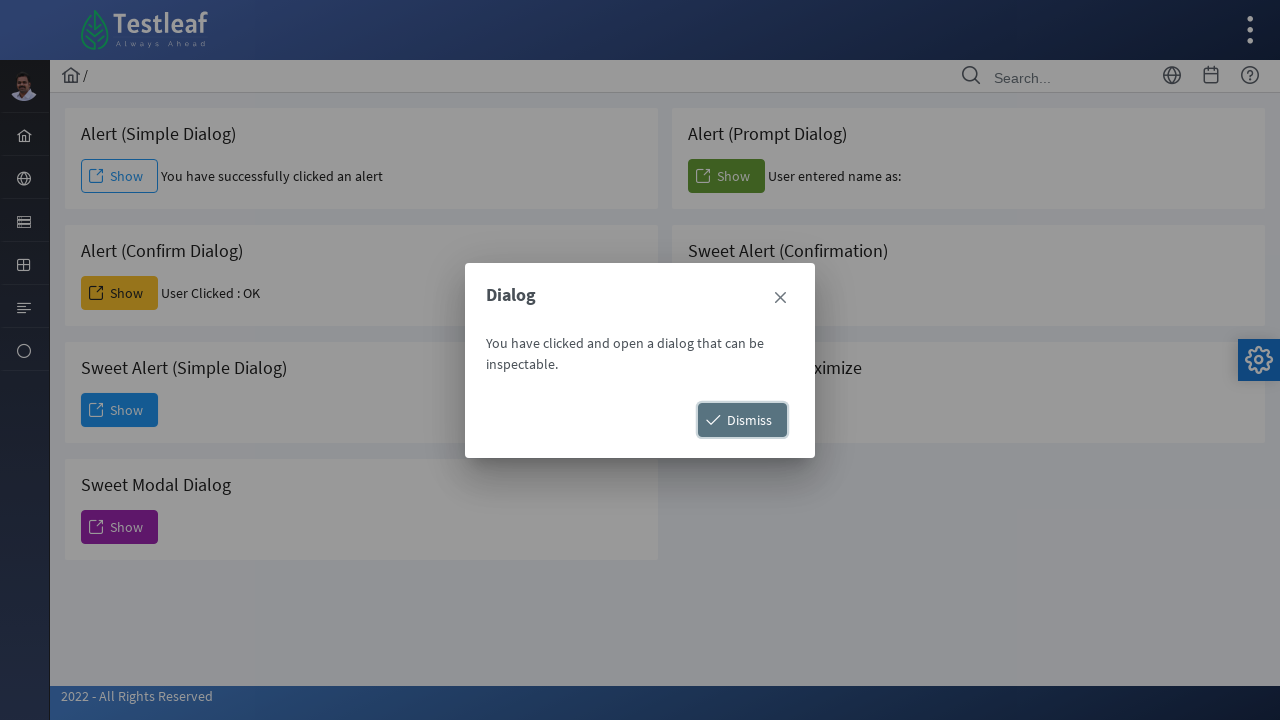

Clicked alert button 3 at (120, 527) on #j_idt88\:j_idt100
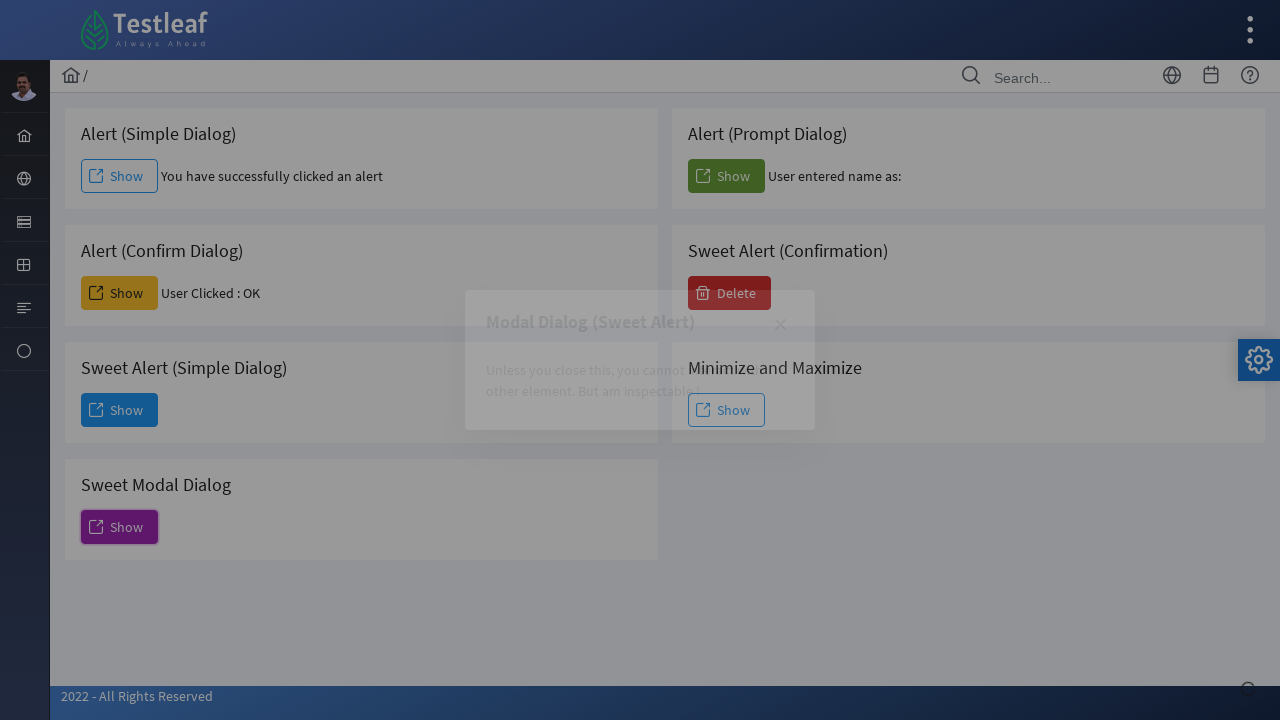

Waited 1 second for page to stabilize
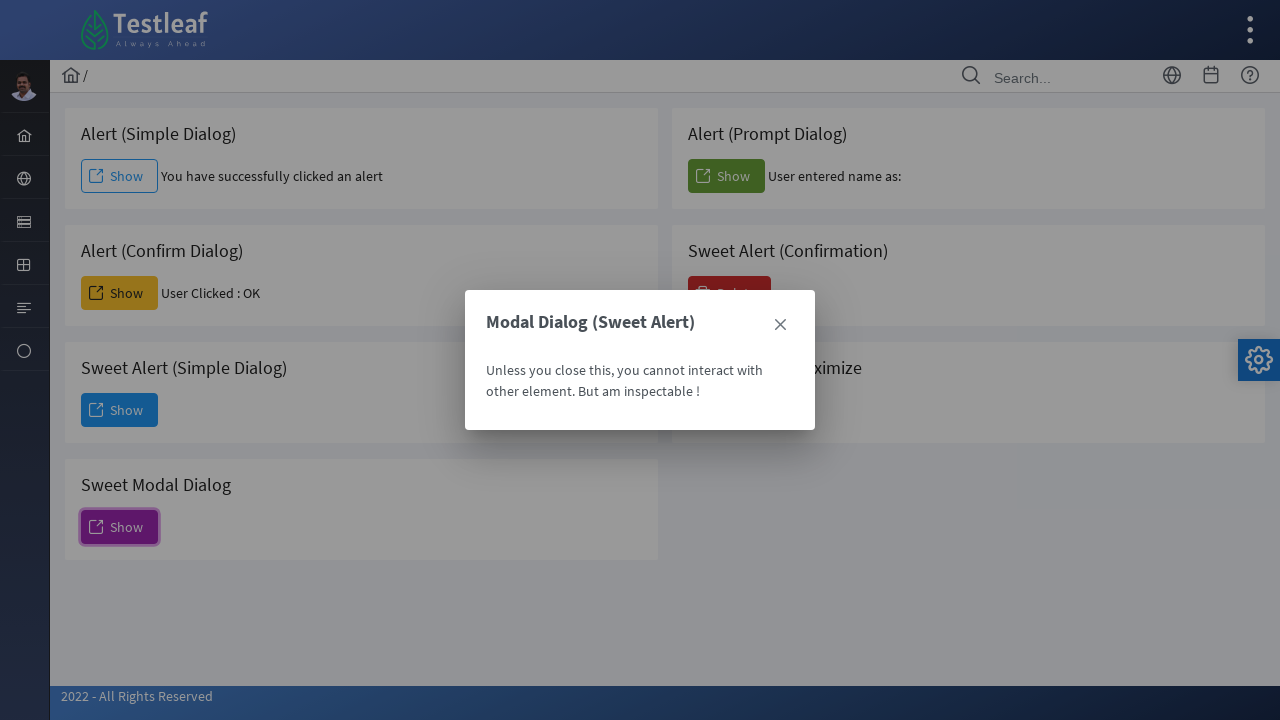

Closed the modal dialog at (780, 325) on xpath=//*[@id='j_idt88:j_idt101']/div[1]/a/span
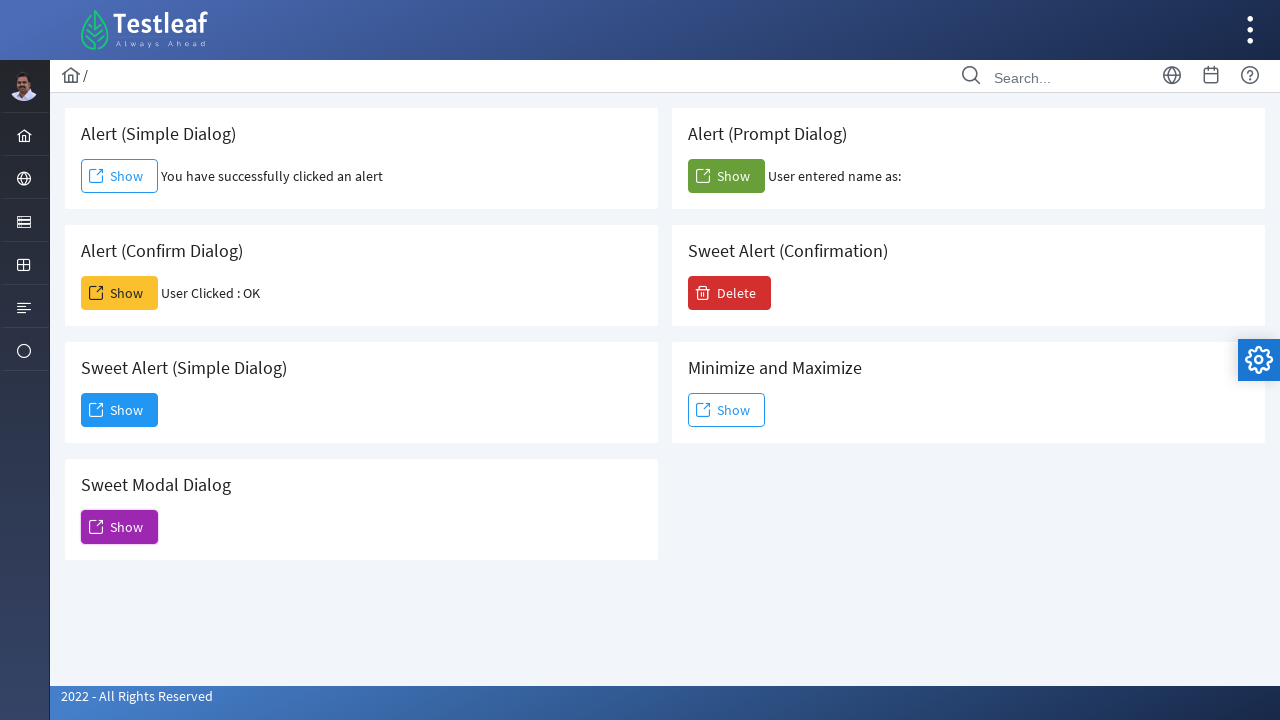

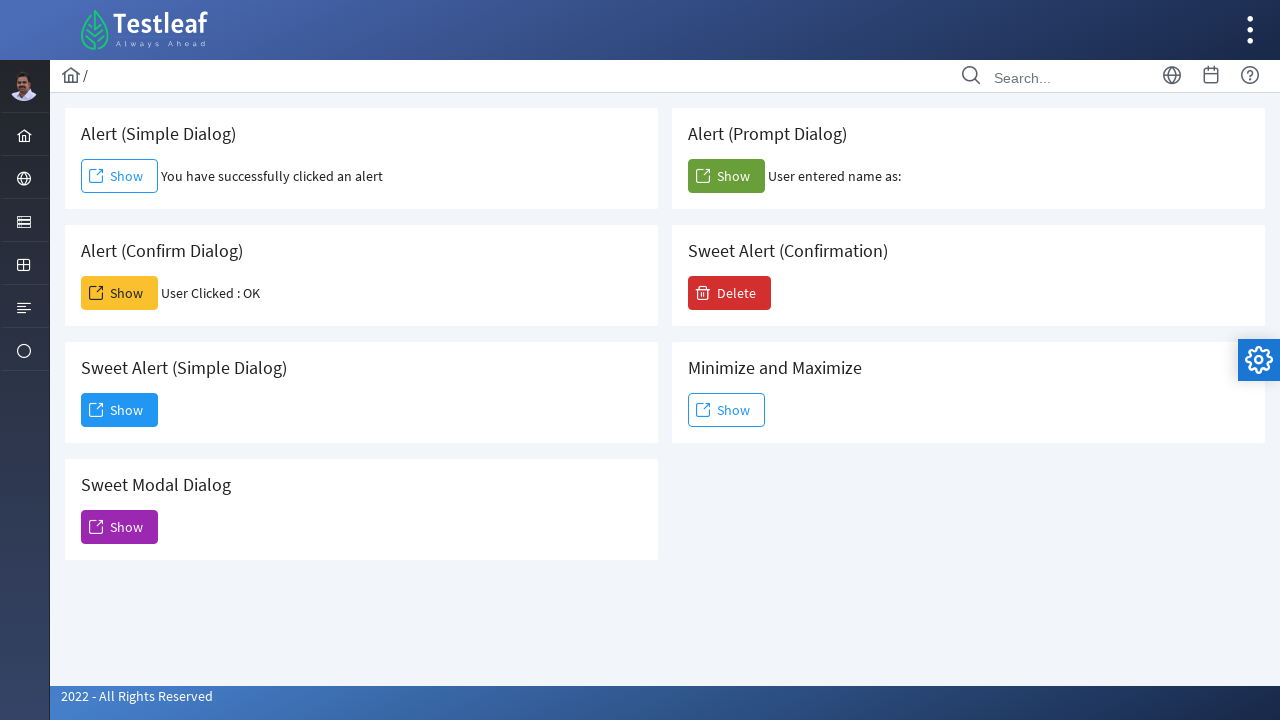